Tests a calculator application by entering two numbers, clicking calculate, and verifying the result with a 10 second wait

Starting URL: http://juliemr.github.io/protractor-demo/

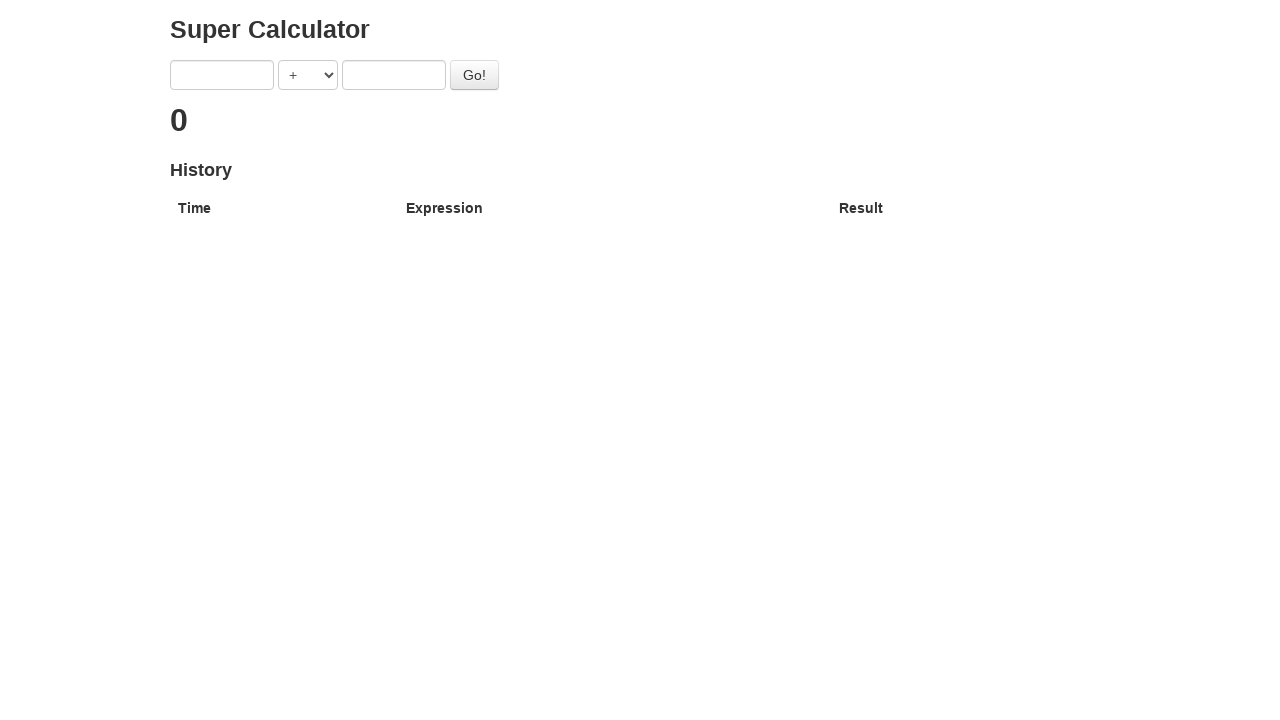

Entered first number '10' into calculator on input[ng-model='first']
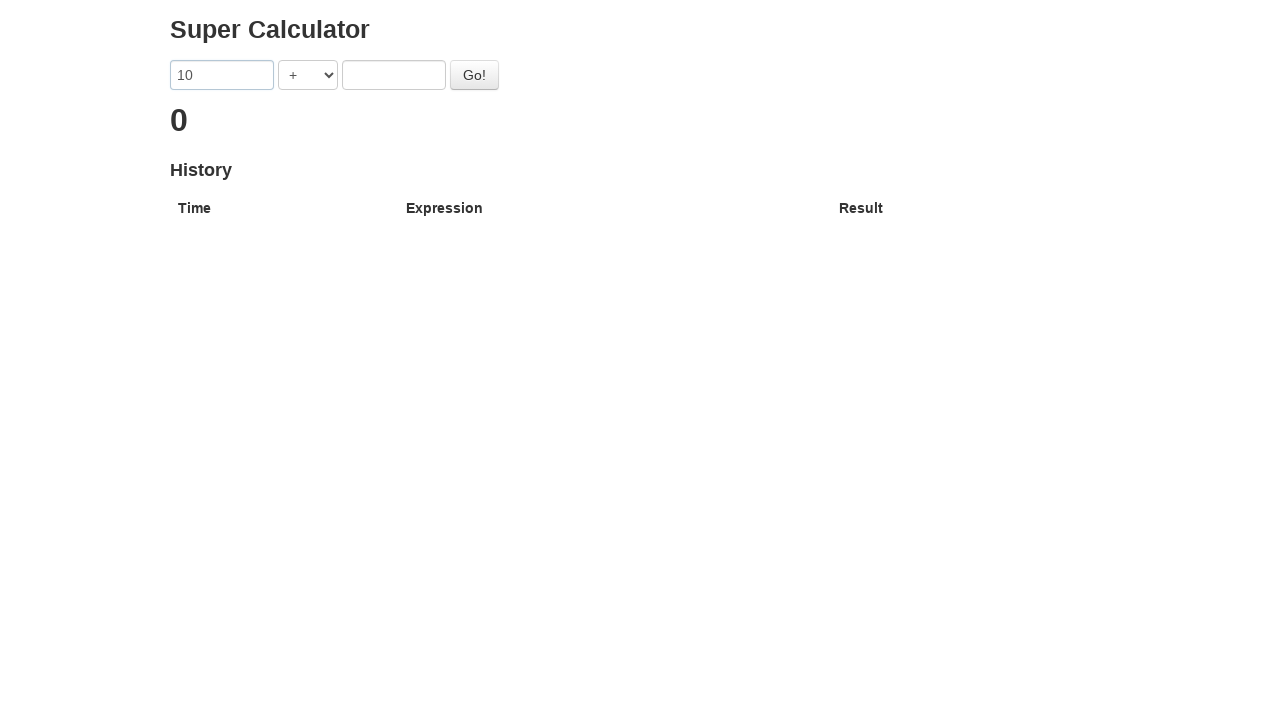

Entered second number '15' into calculator on input[ng-model='second']
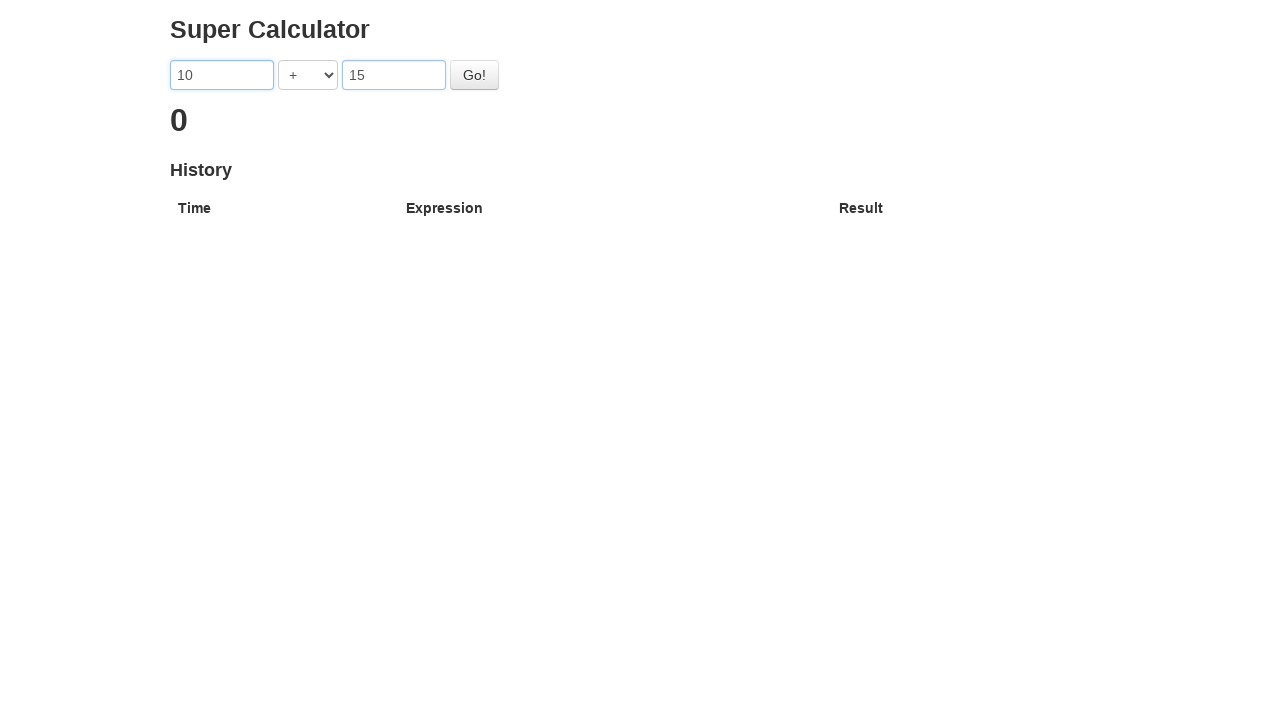

Clicked calculate button at (474, 75) on #gobutton
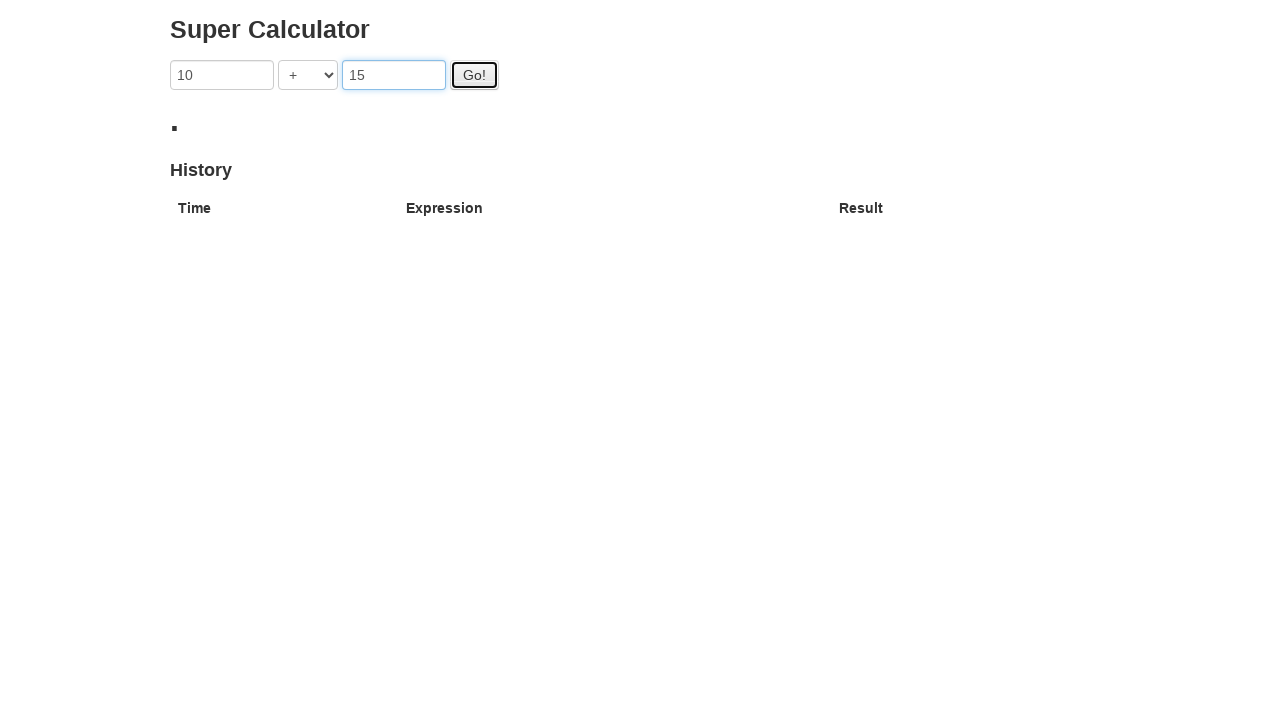

Result '25' verified and displayed after 10 second wait
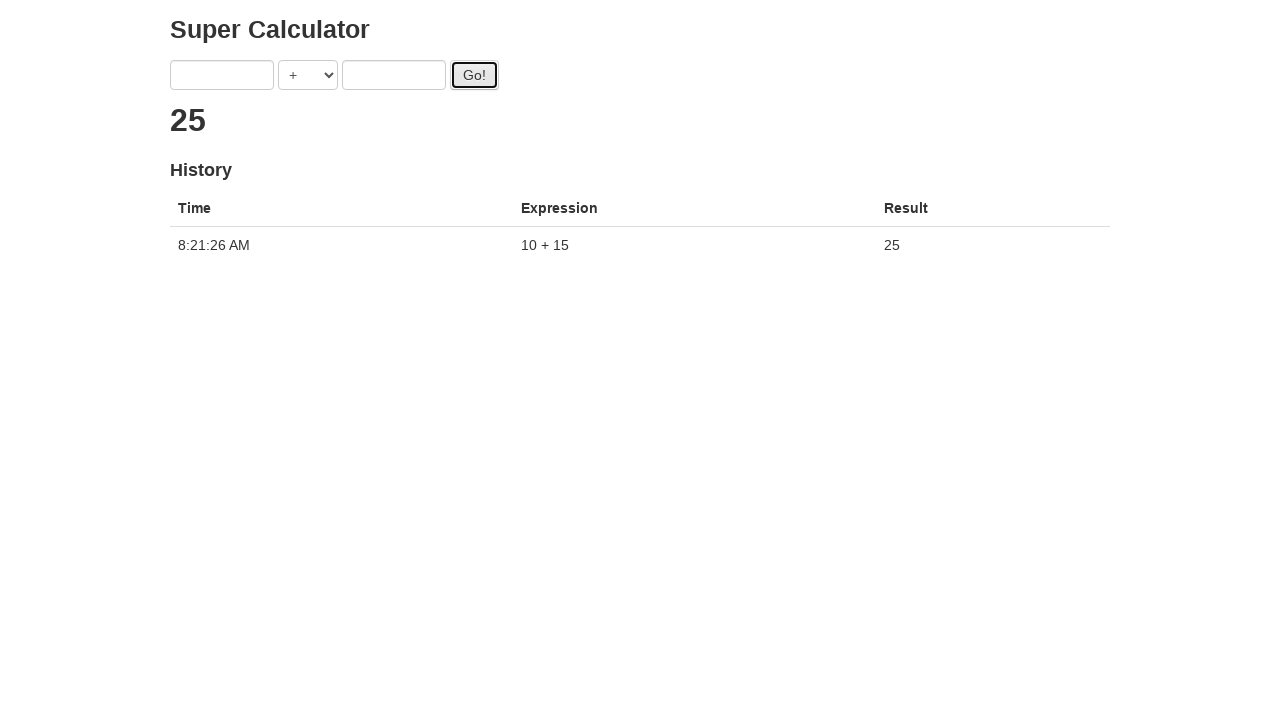

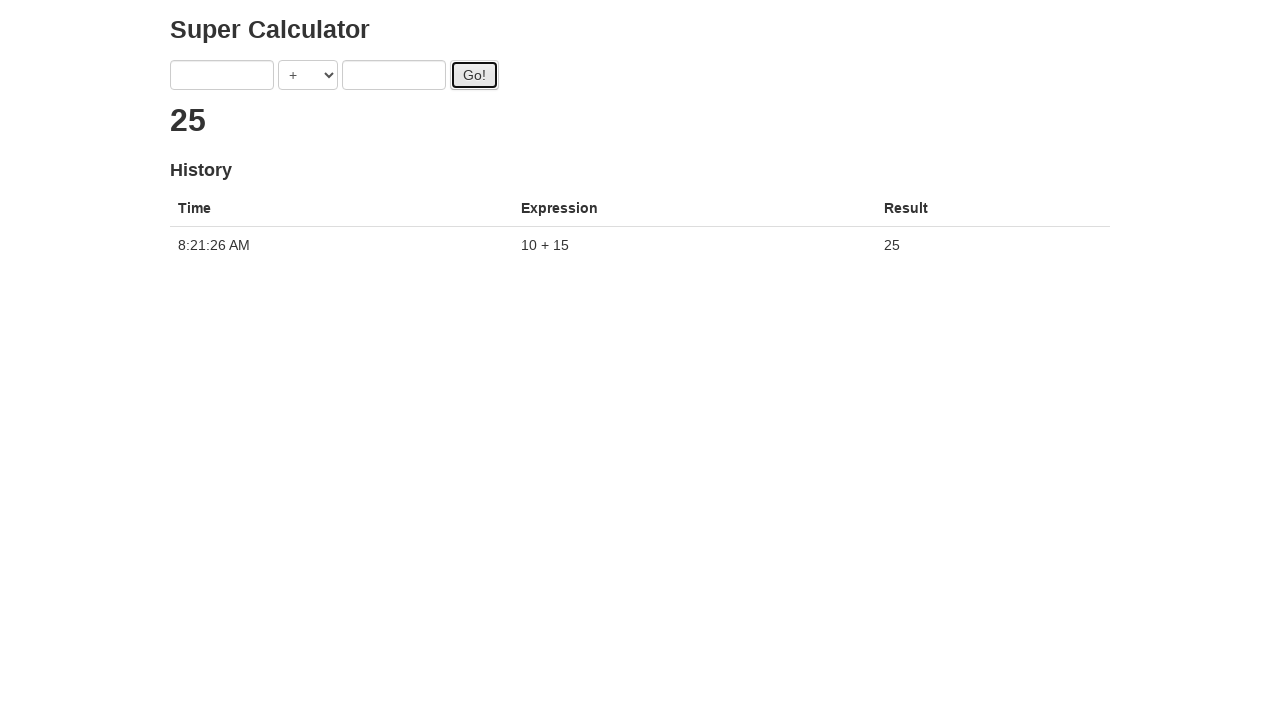